Tests alert handling by clicking a button that triggers an alert, reading the alert text, and verifying its content

Starting URL: https://www.w3schools.com/jsref/tryit.asp?filename=tryjsref_alert

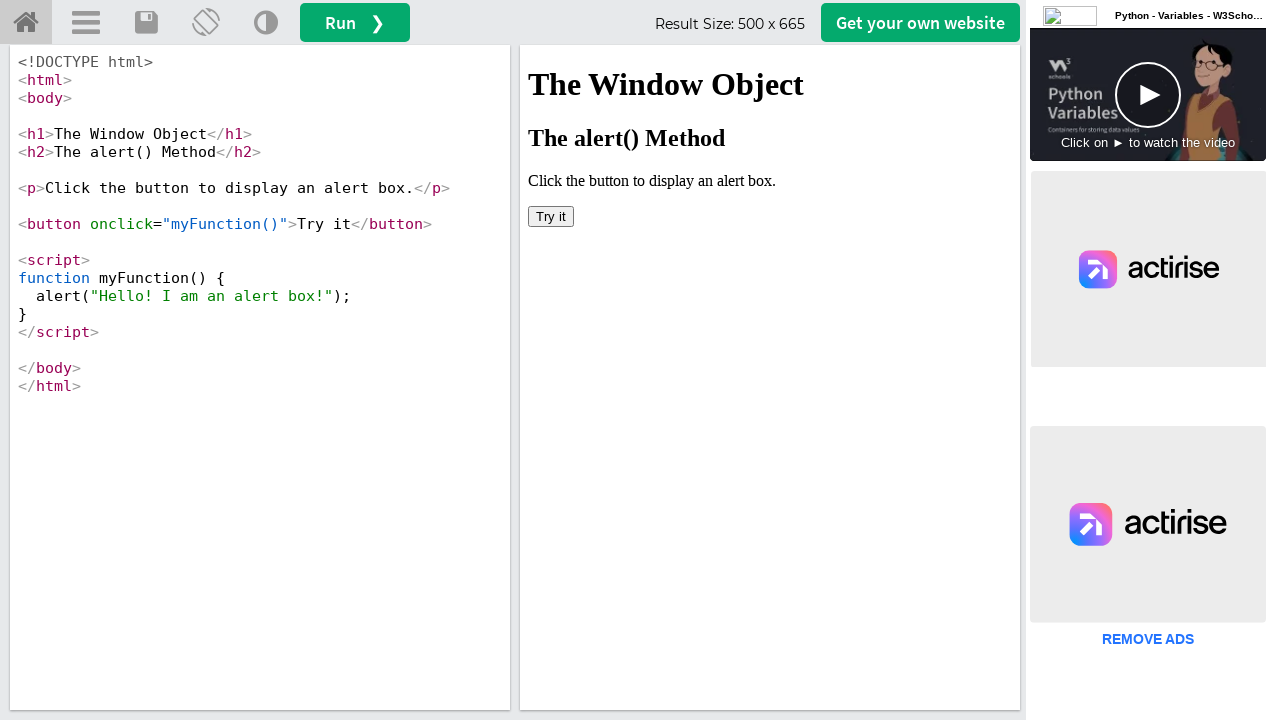

Located iframe with ID 'iframeResult'
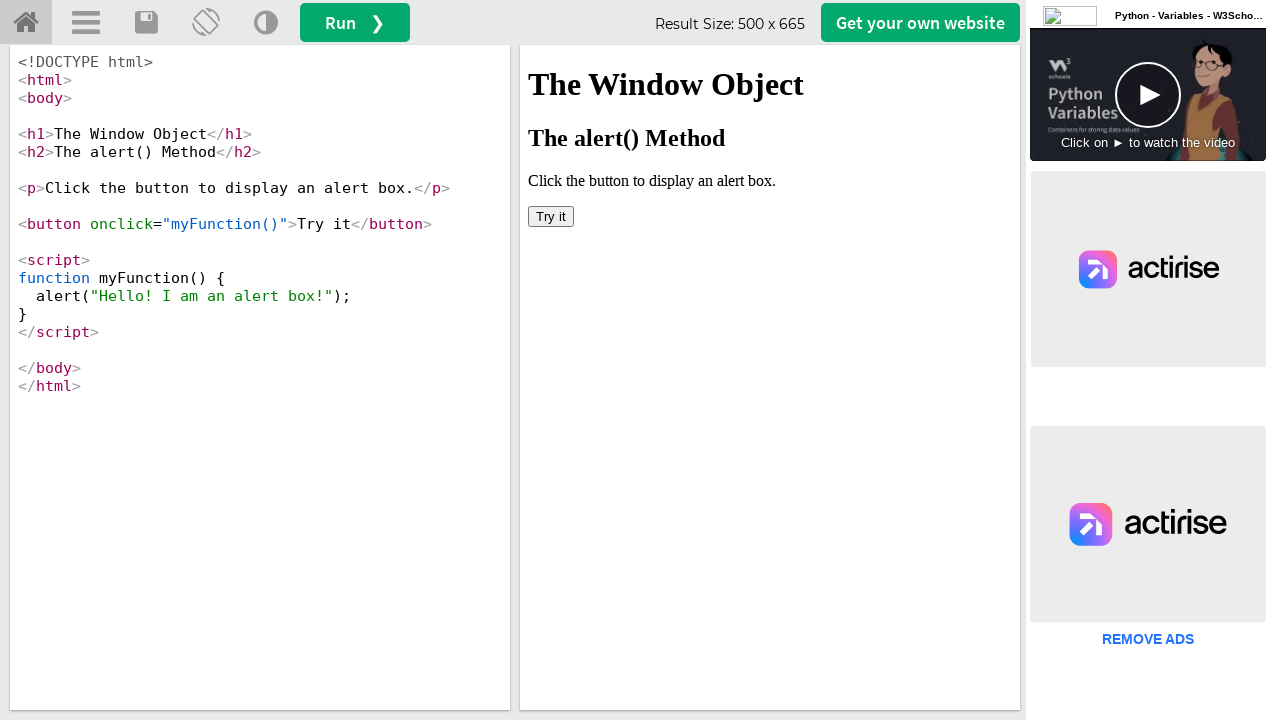

Clicked button in iframe to trigger alert at (551, 216) on #iframeResult >> internal:control=enter-frame >> xpath=/html/body/button
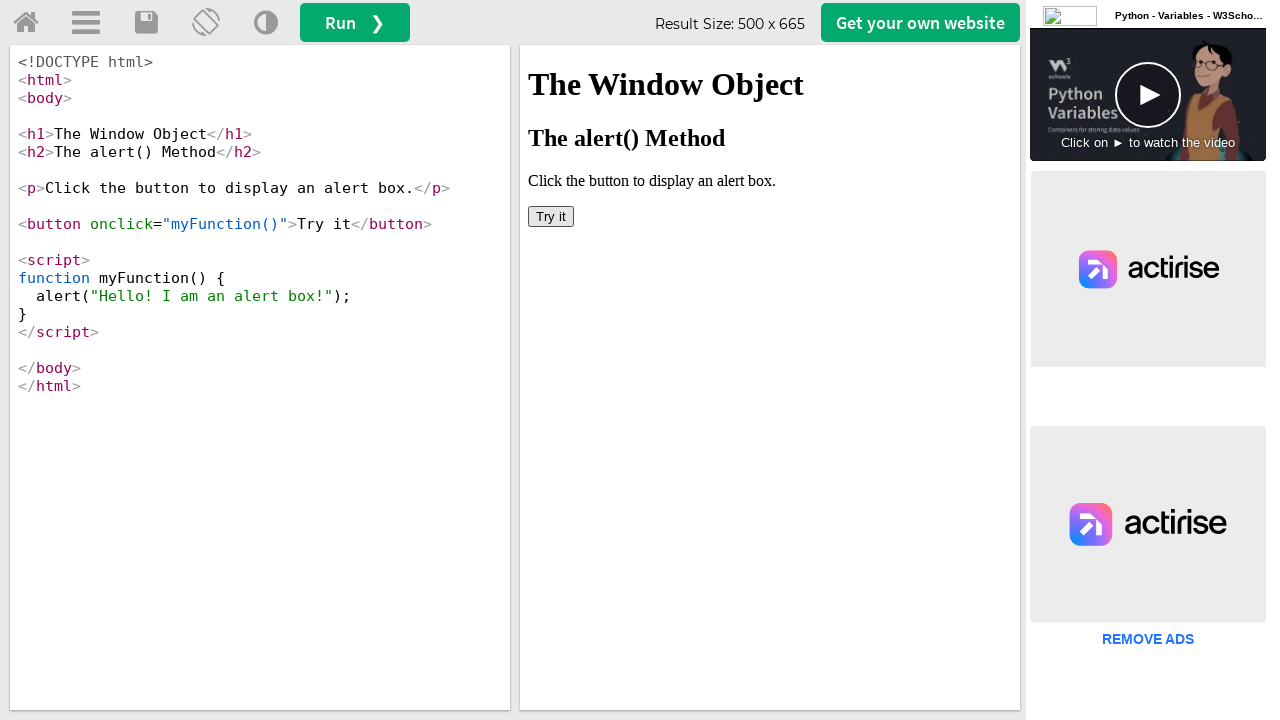

Set up dialog handler to accept alert
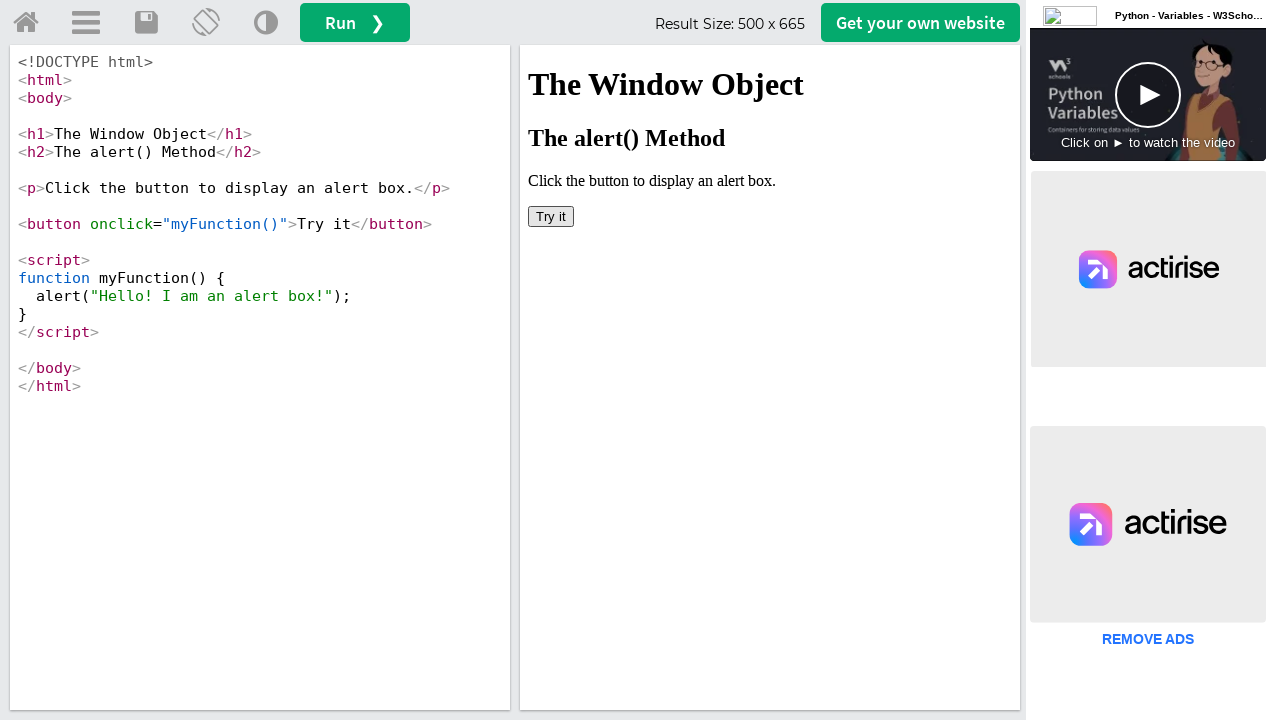

Waited 1000ms for alert to appear and be processed
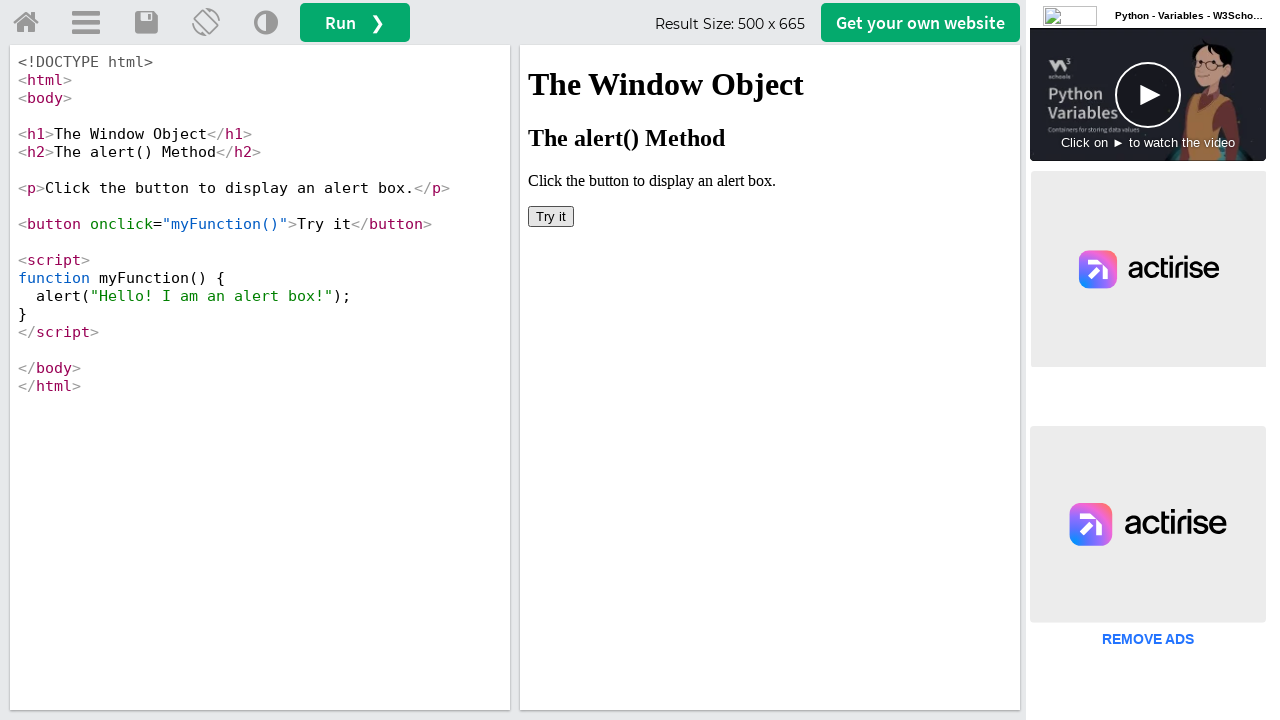

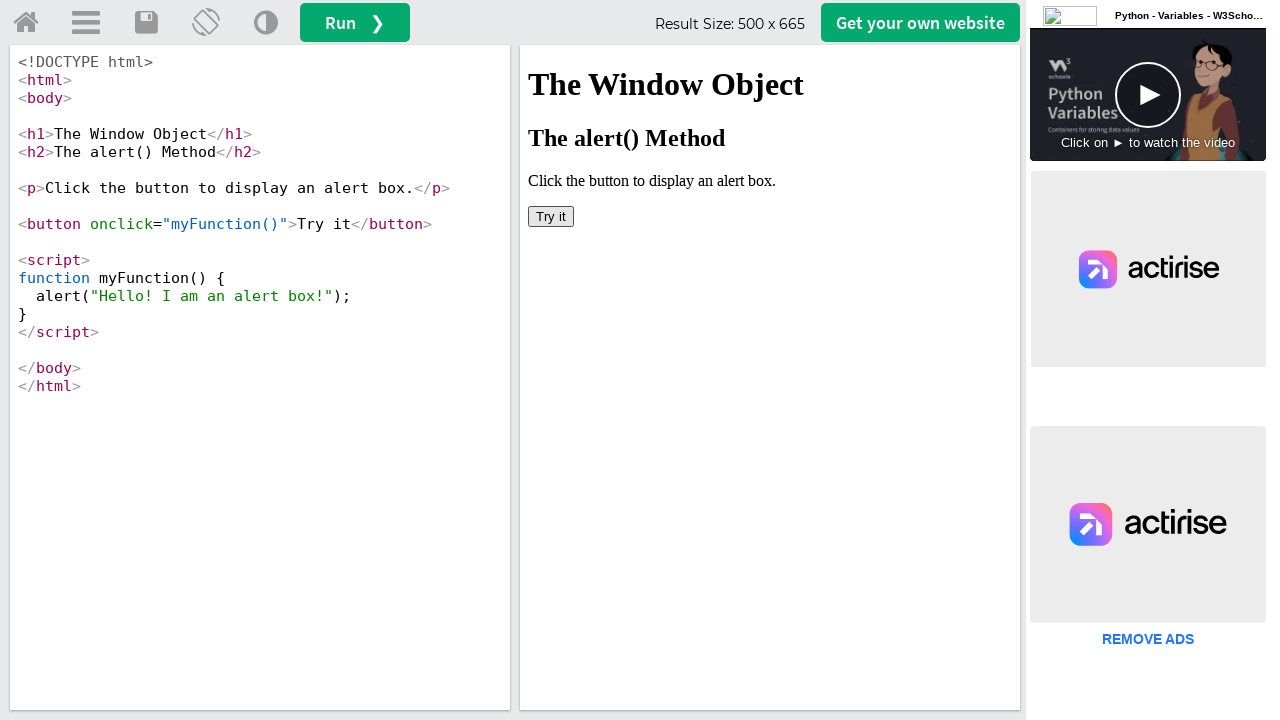